Tests that entering an invalid 4-digit zip code displays an appropriate error message

Starting URL: https://sharelane.com/cgi-bin/register.py

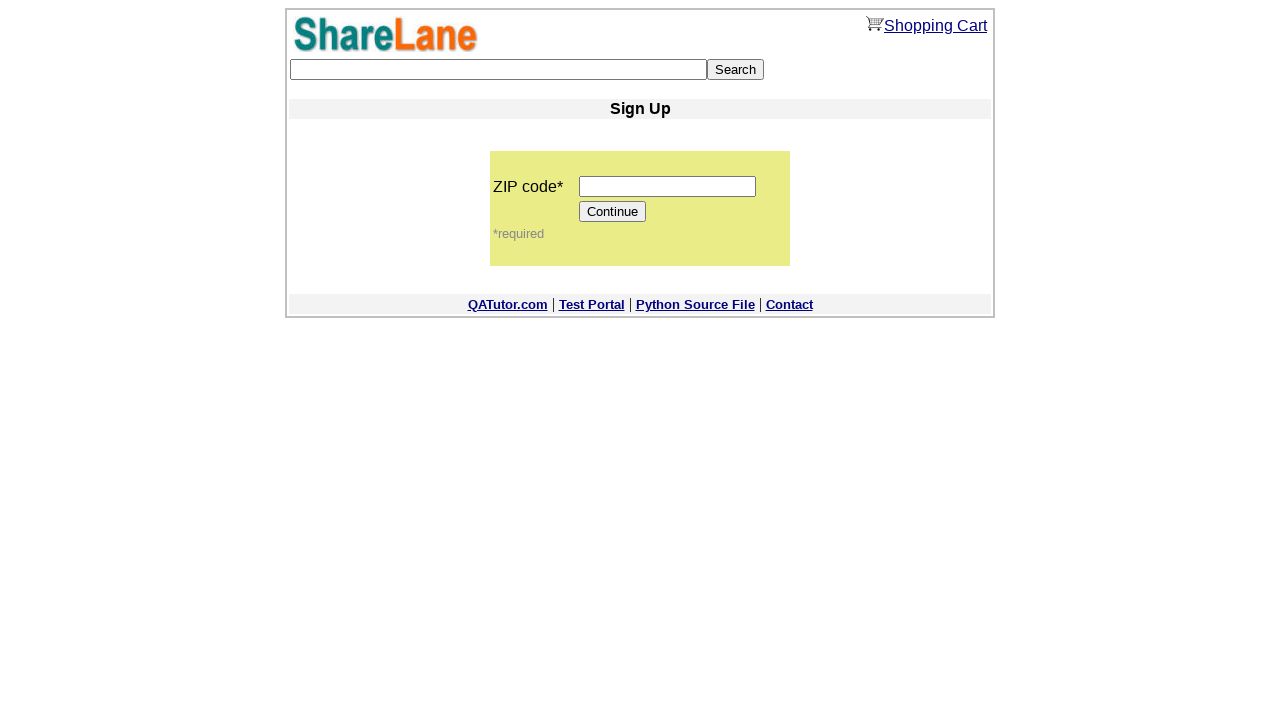

Filled zip code field with invalid 4-digit code '2222' on input[name='zip_code']
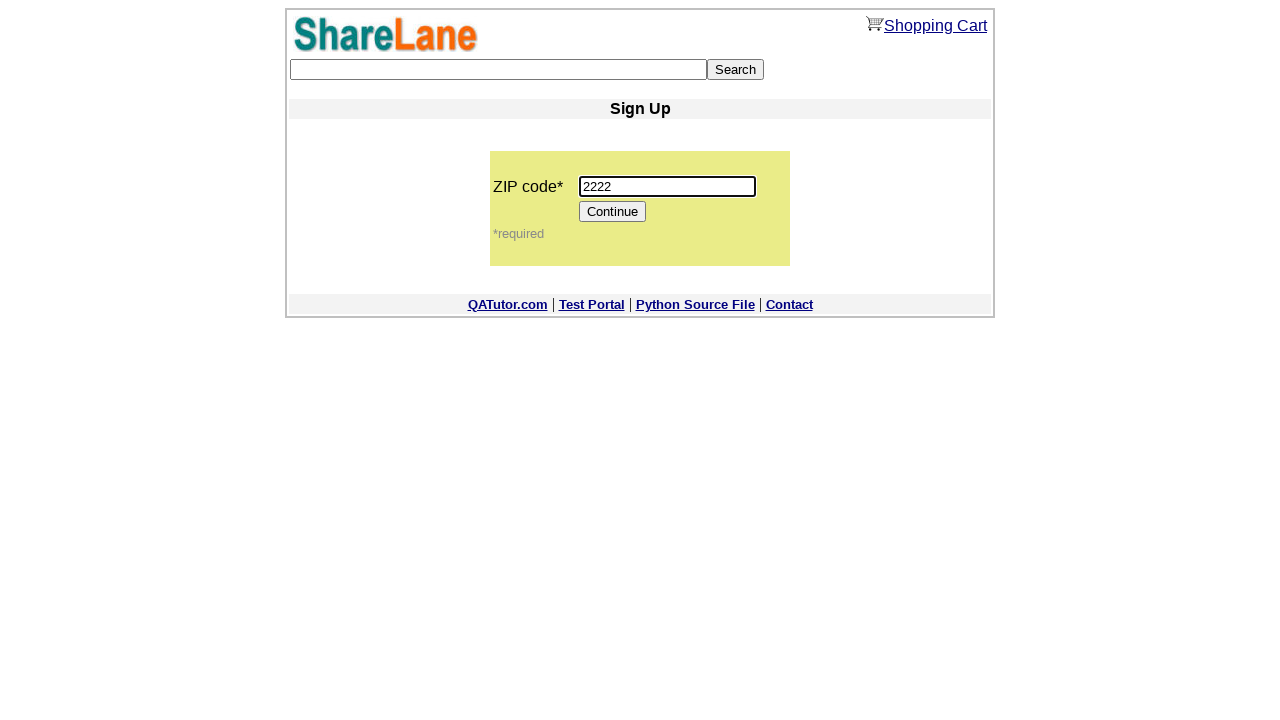

Clicked Continue button to submit invalid zip code at (613, 212) on input[value='Continue']
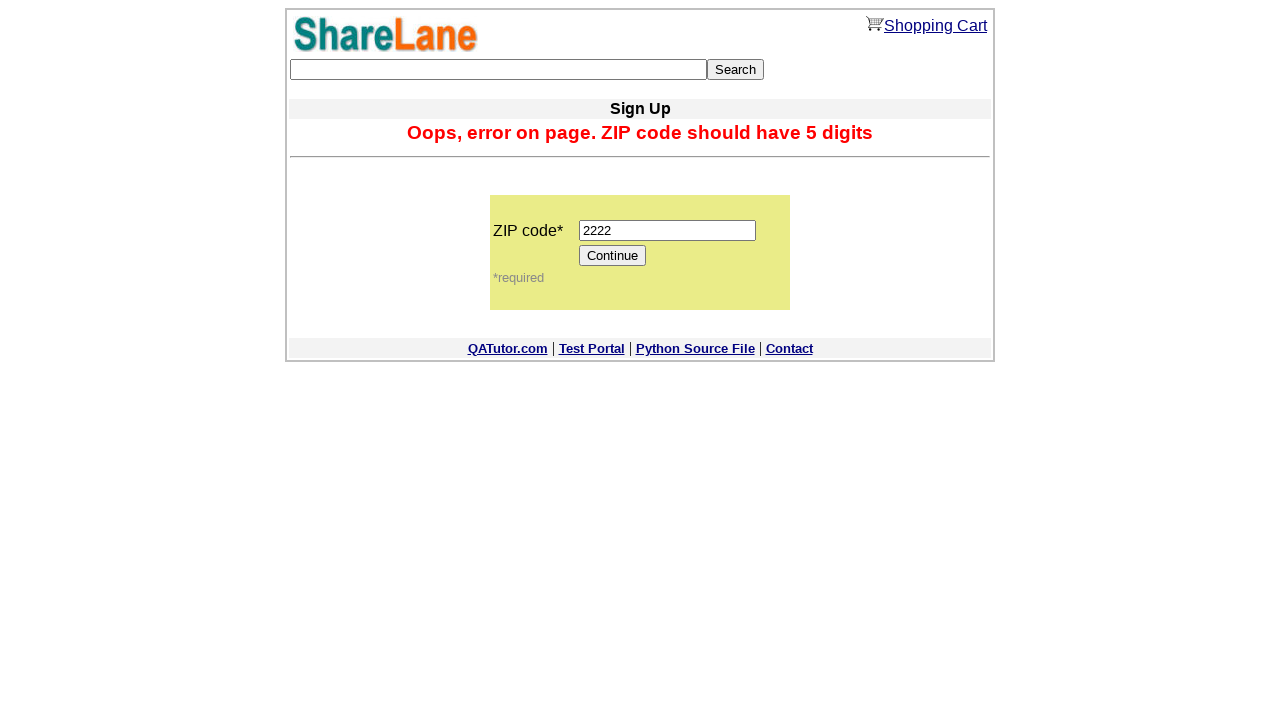

Error message appeared for invalid zip code
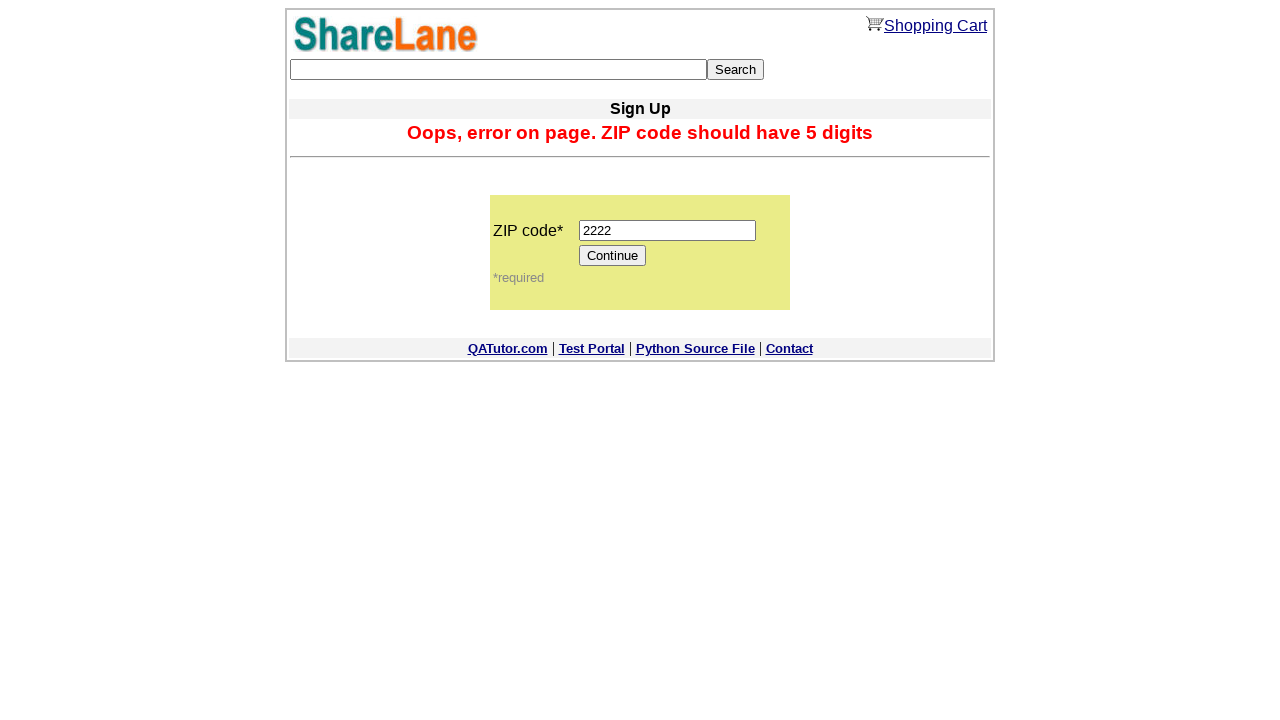

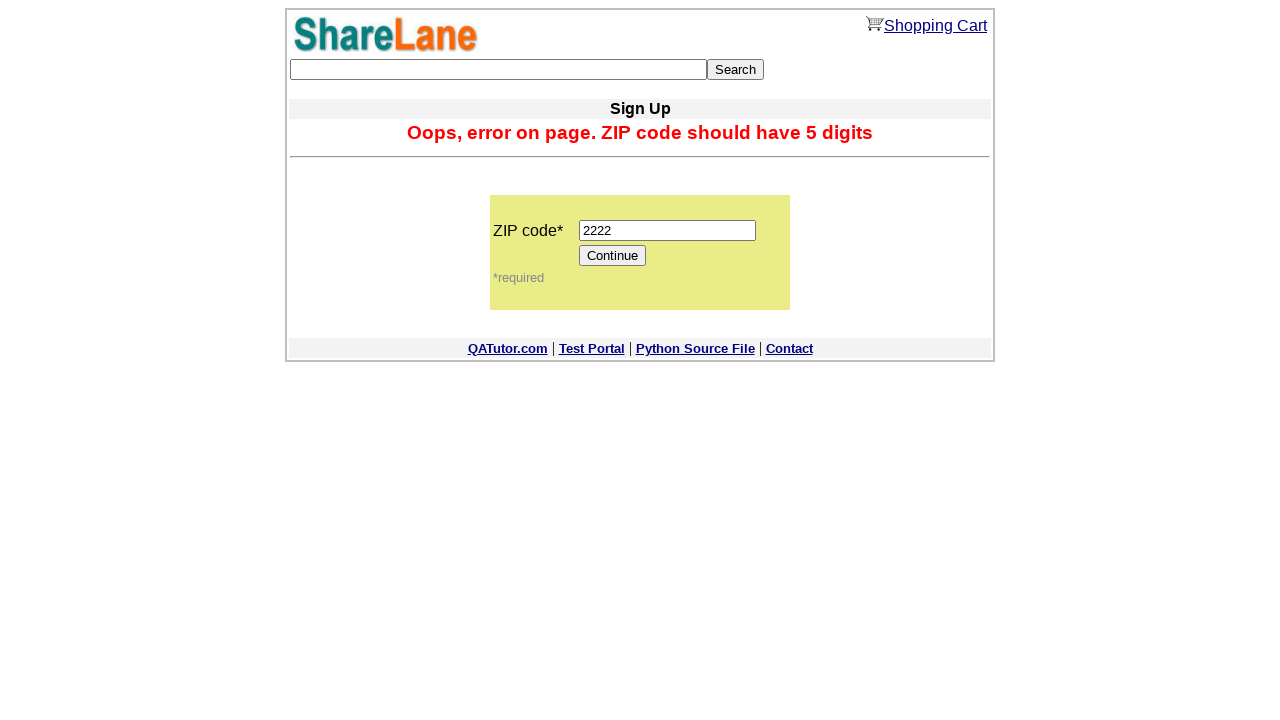